Tests sorting functionality on a web table by clicking the "Veg/fruit name" column header and verifying that the table data becomes sorted alphabetically

Starting URL: https://rahulshettyacademy.com/seleniumPractise/#/offers

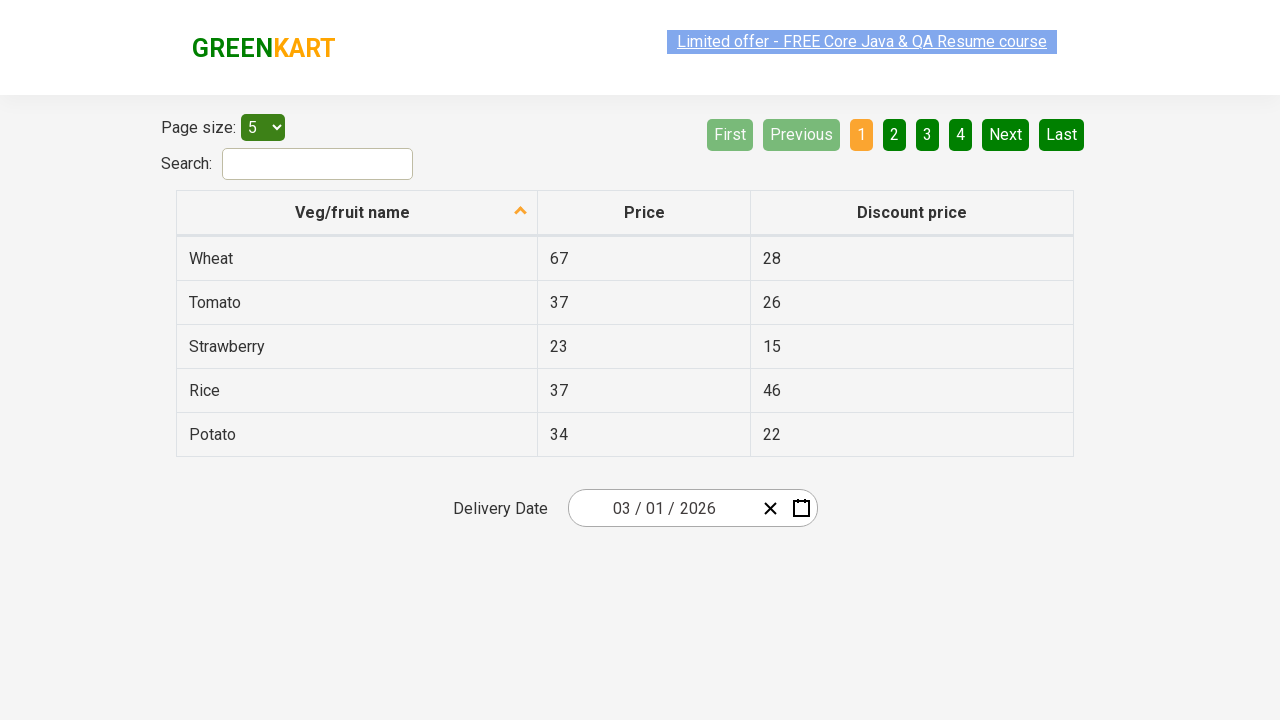

Navigated to the web table offers page
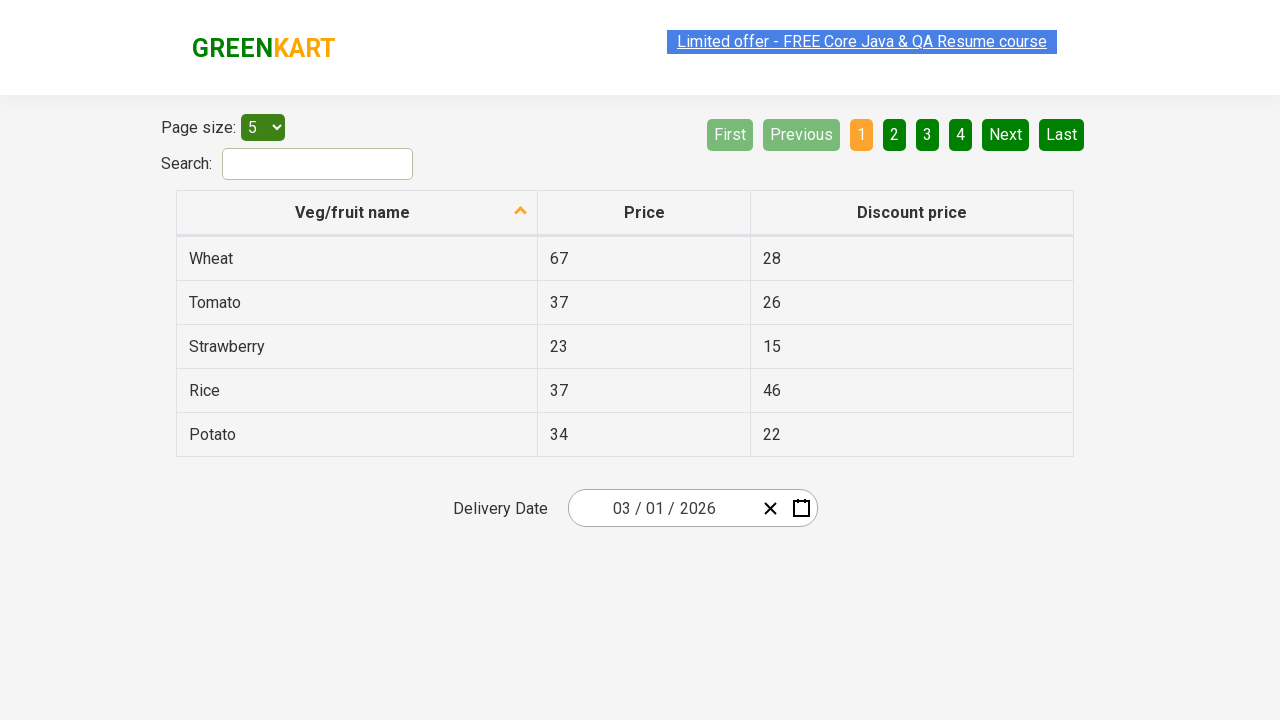

Clicked 'Veg/fruit name' column header to sort table at (353, 212) on xpath=//span[contains(text(),'Veg/fruit name')]
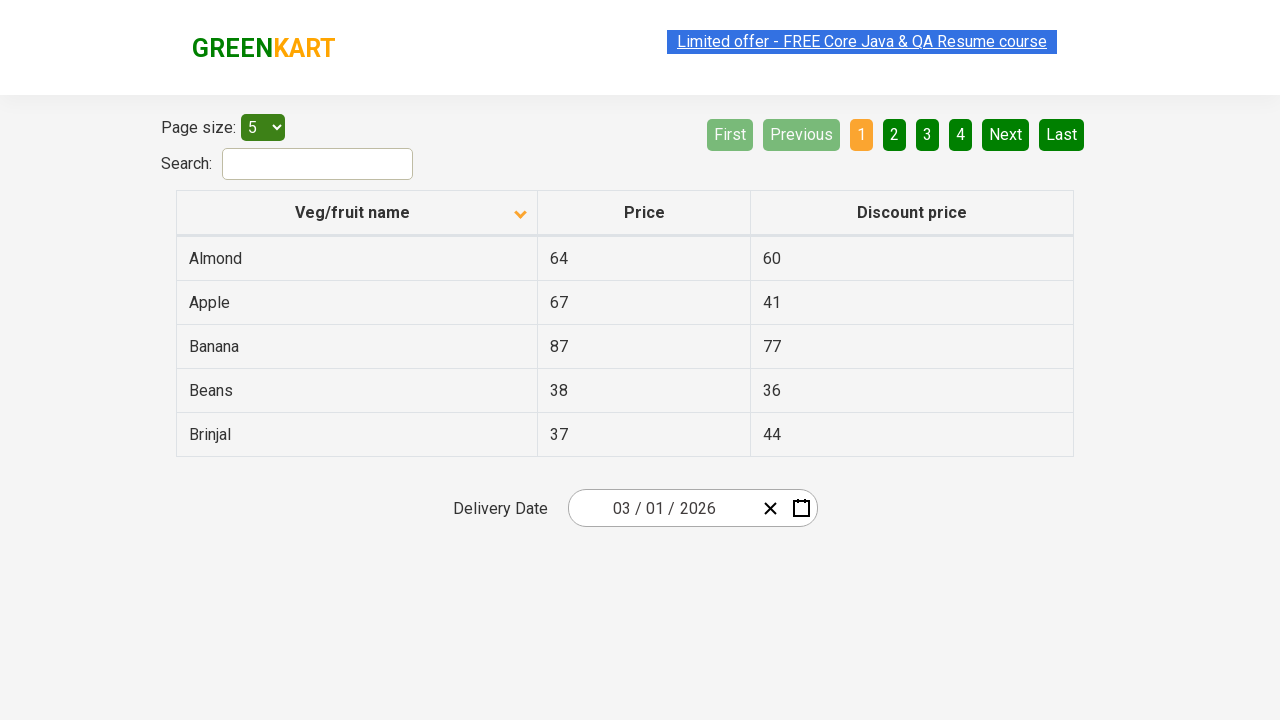

Table data loaded and ready
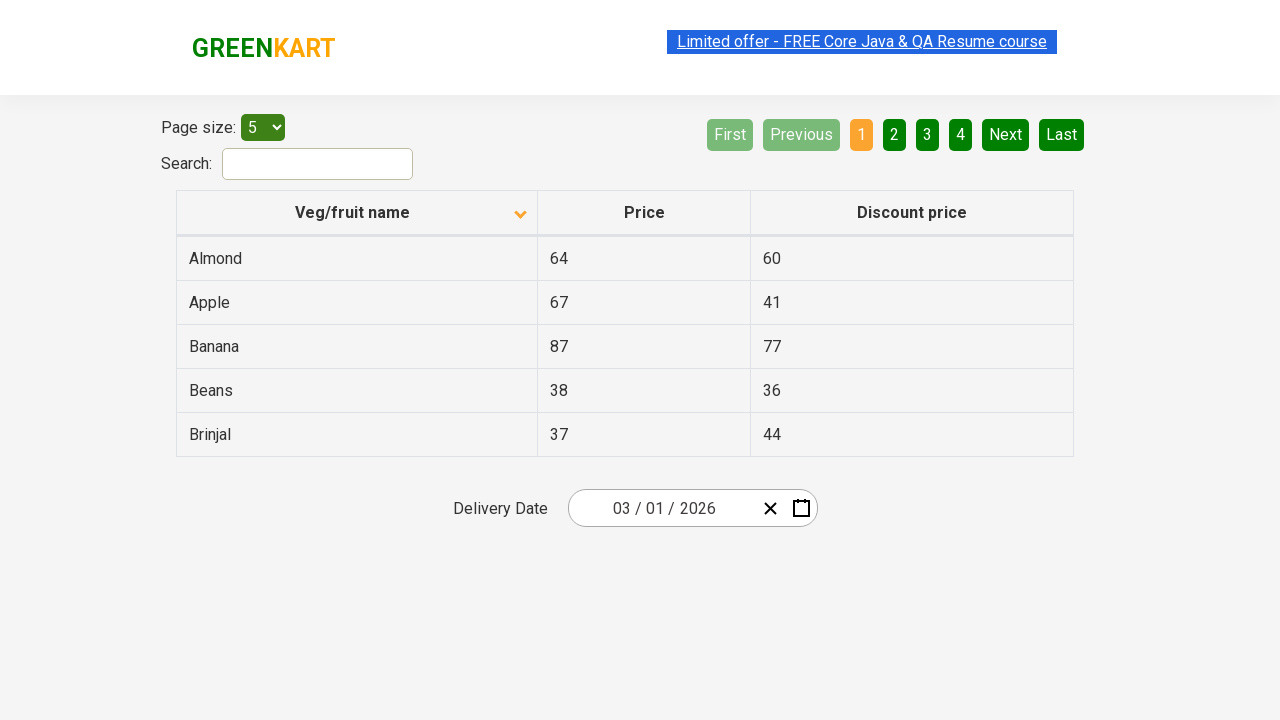

Retrieved all items from first column of table
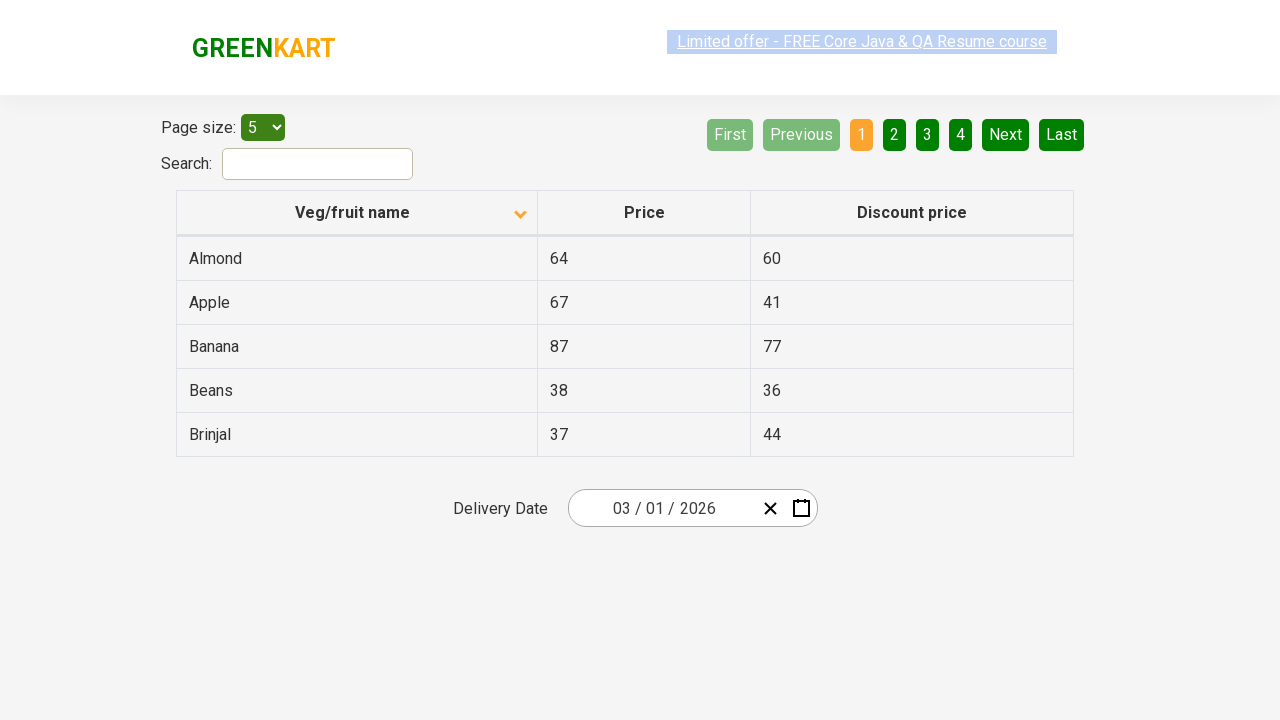

Extracted 5 items from table: ['Almond', 'Apple', 'Banana', 'Beans', 'Brinjal']
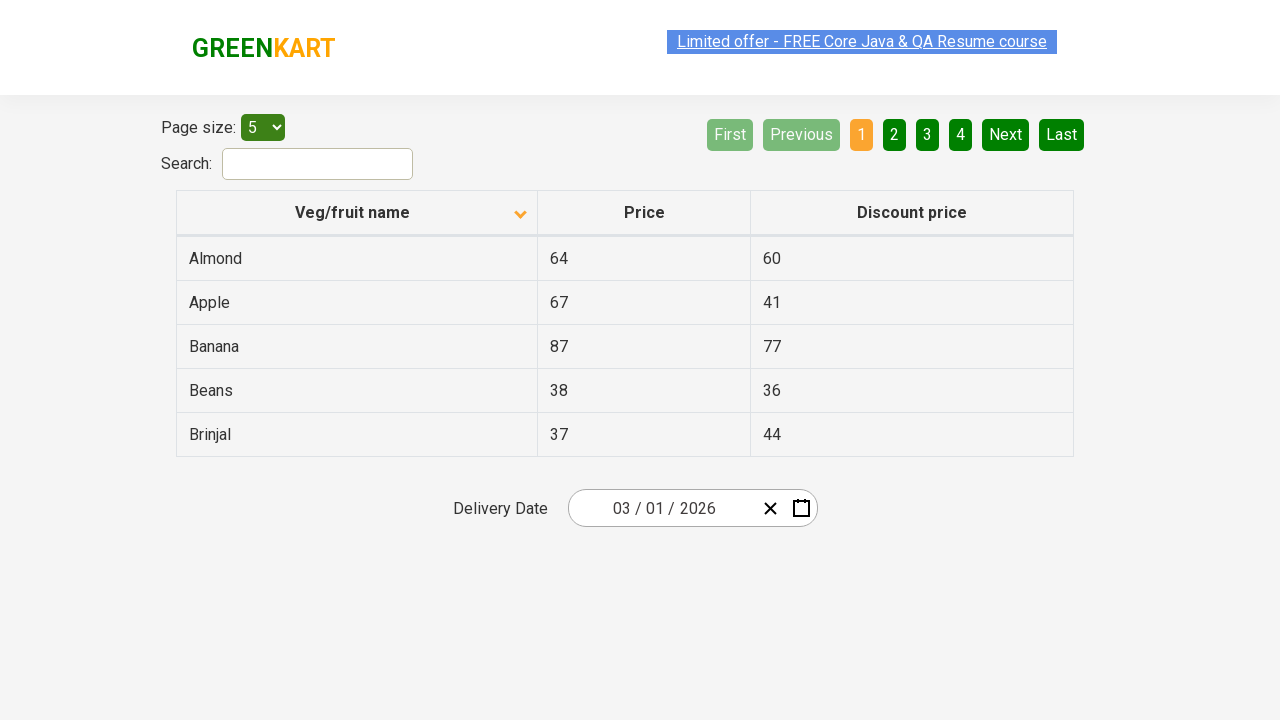

Verified table data is sorted alphabetically
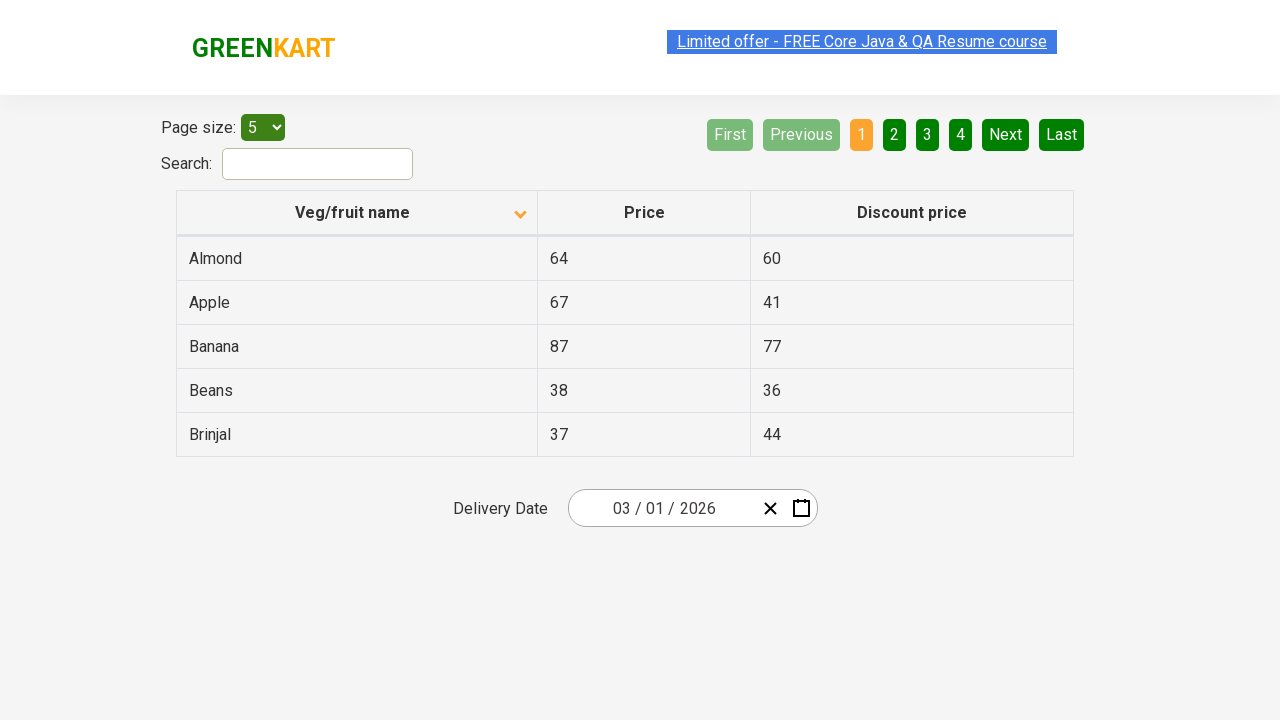

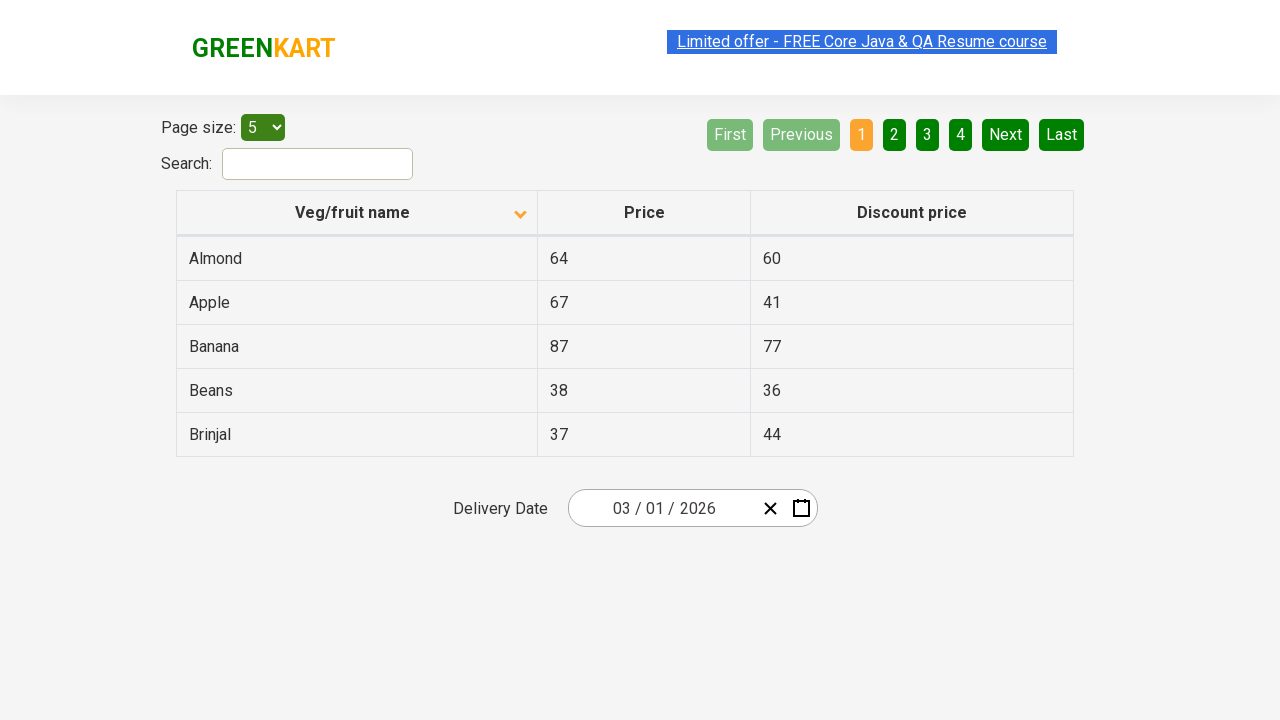